Navigates to MTG Stocks interests page and verifies that the price interests table with card data is displayed

Starting URL: https://www.mtgstocks.com/interests

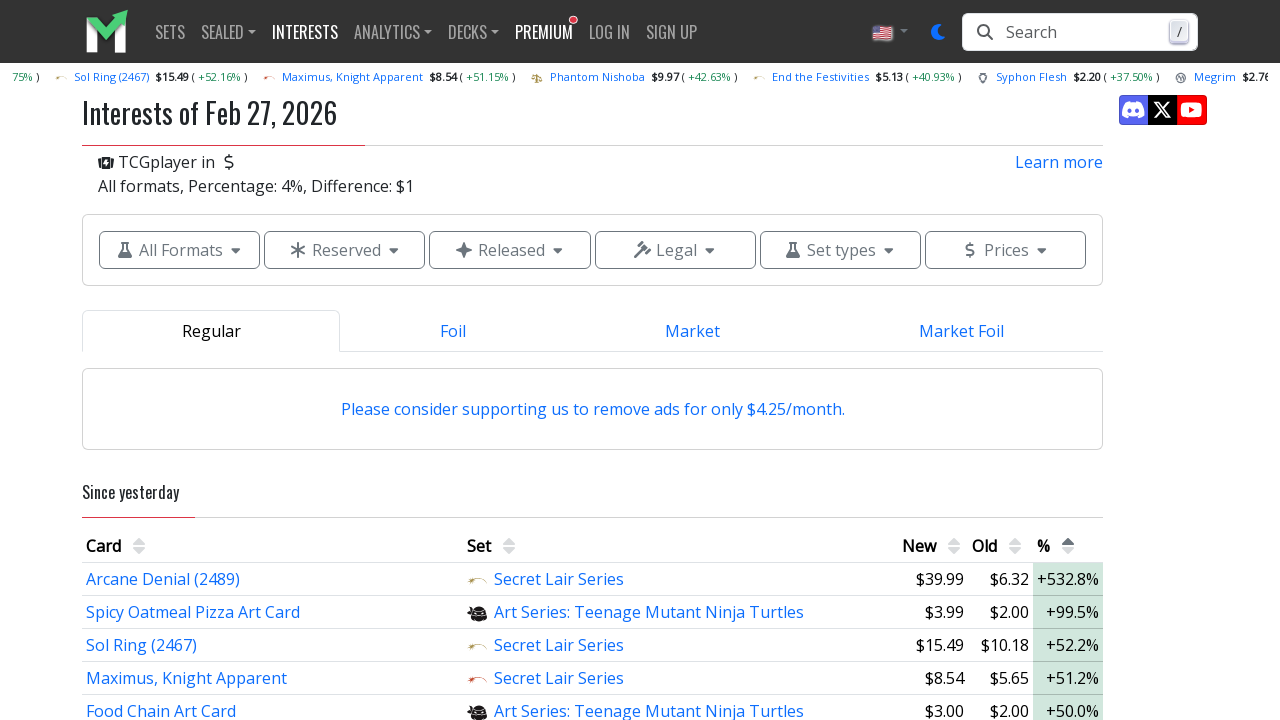

Interests table loaded on MTG Stocks page
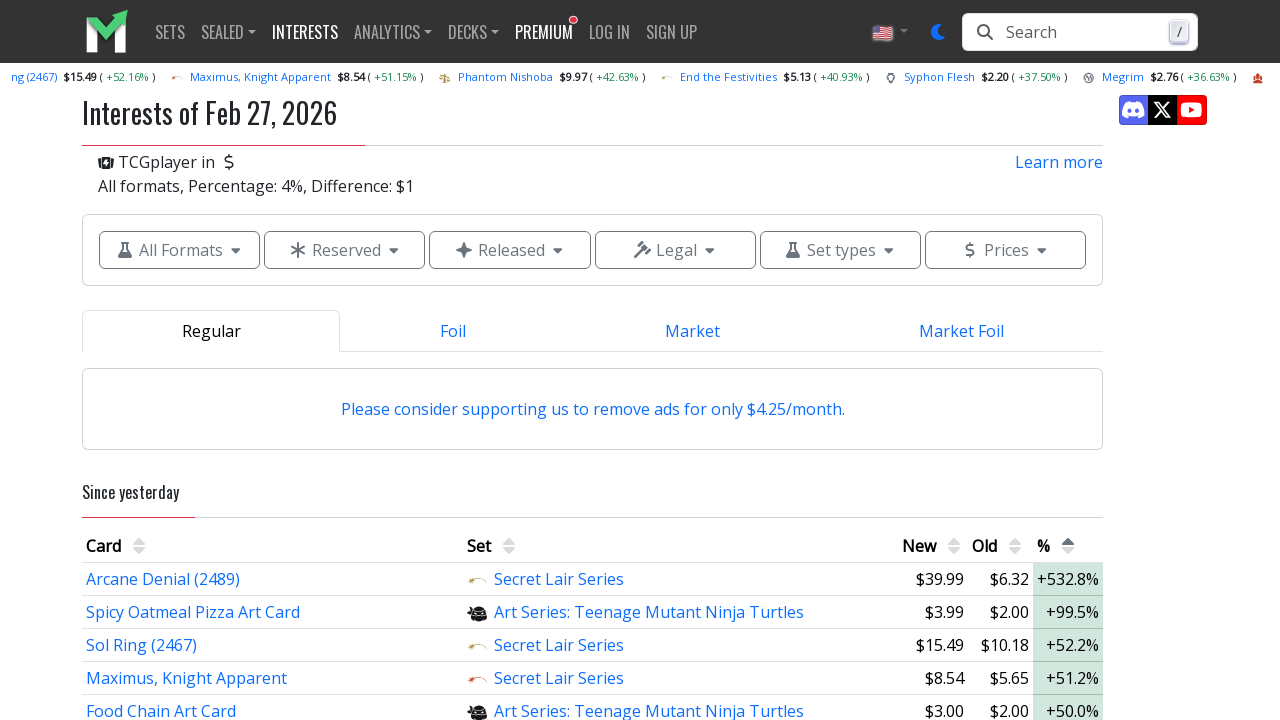

Verified price interests table with card data is displayed
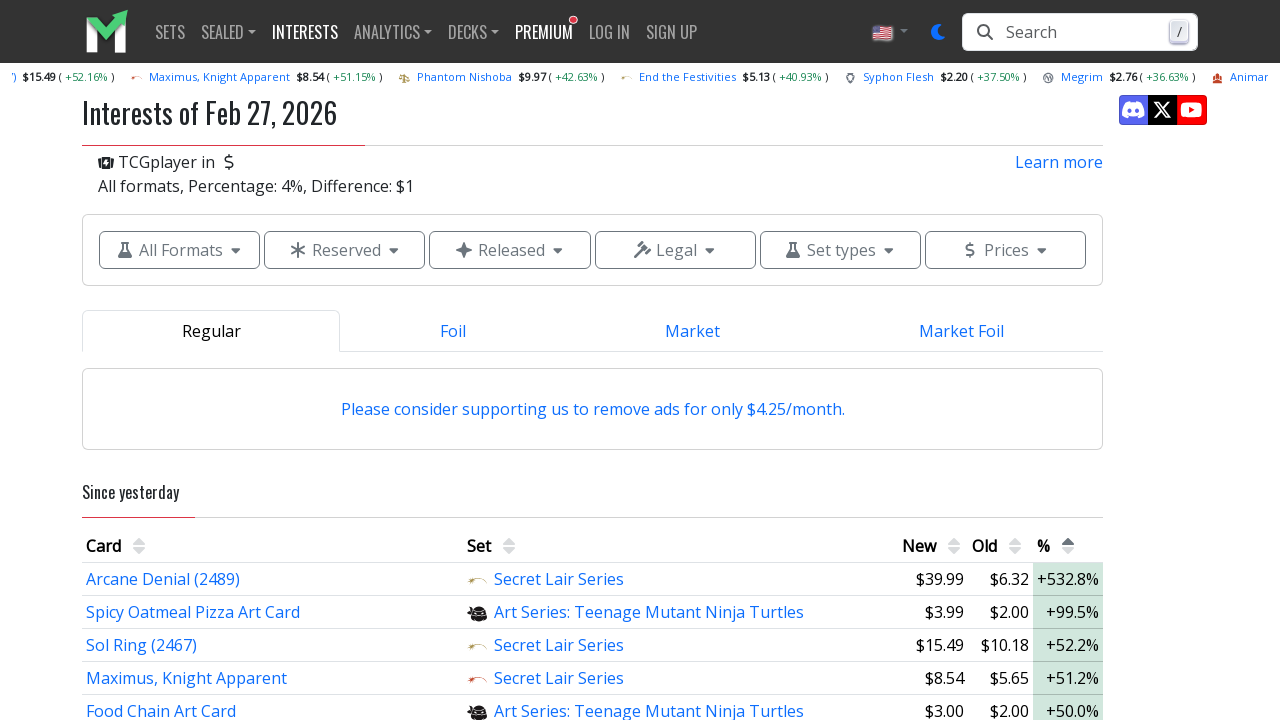

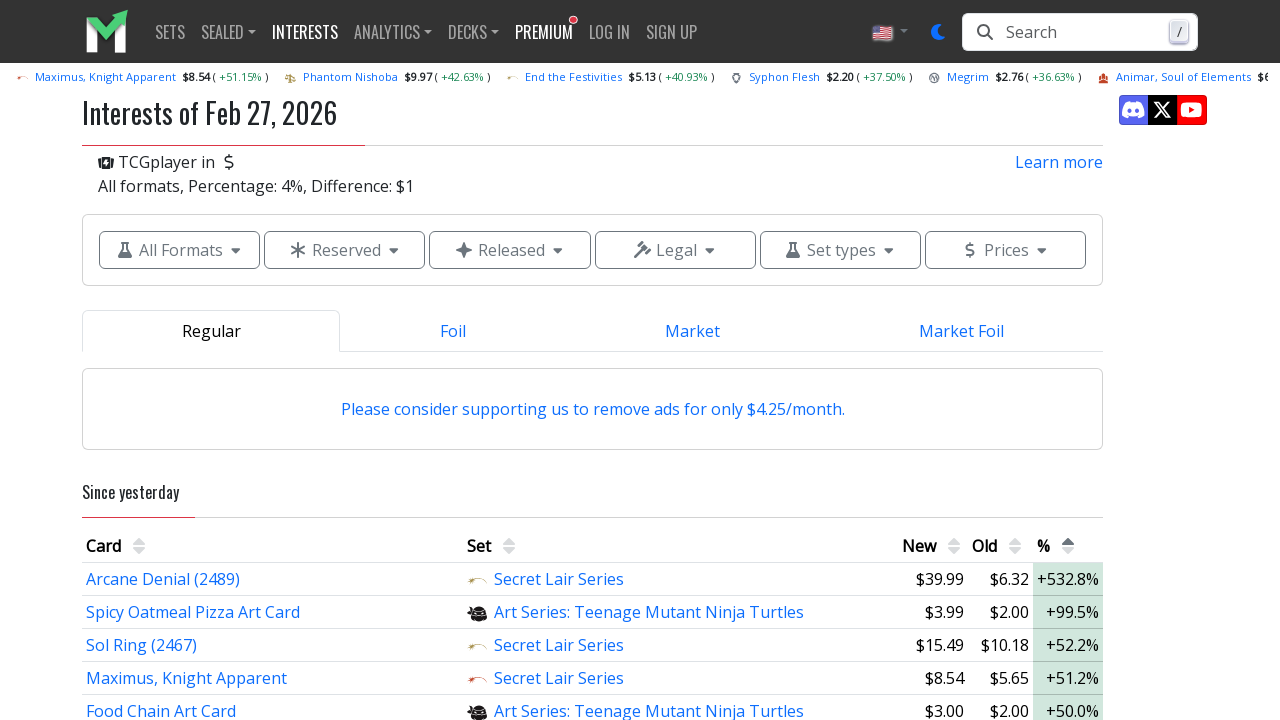